Tests finding all elements with a specific class name, counts them, and retrieves text from each

Starting URL: https://kristinek.github.io/site/examples/locators

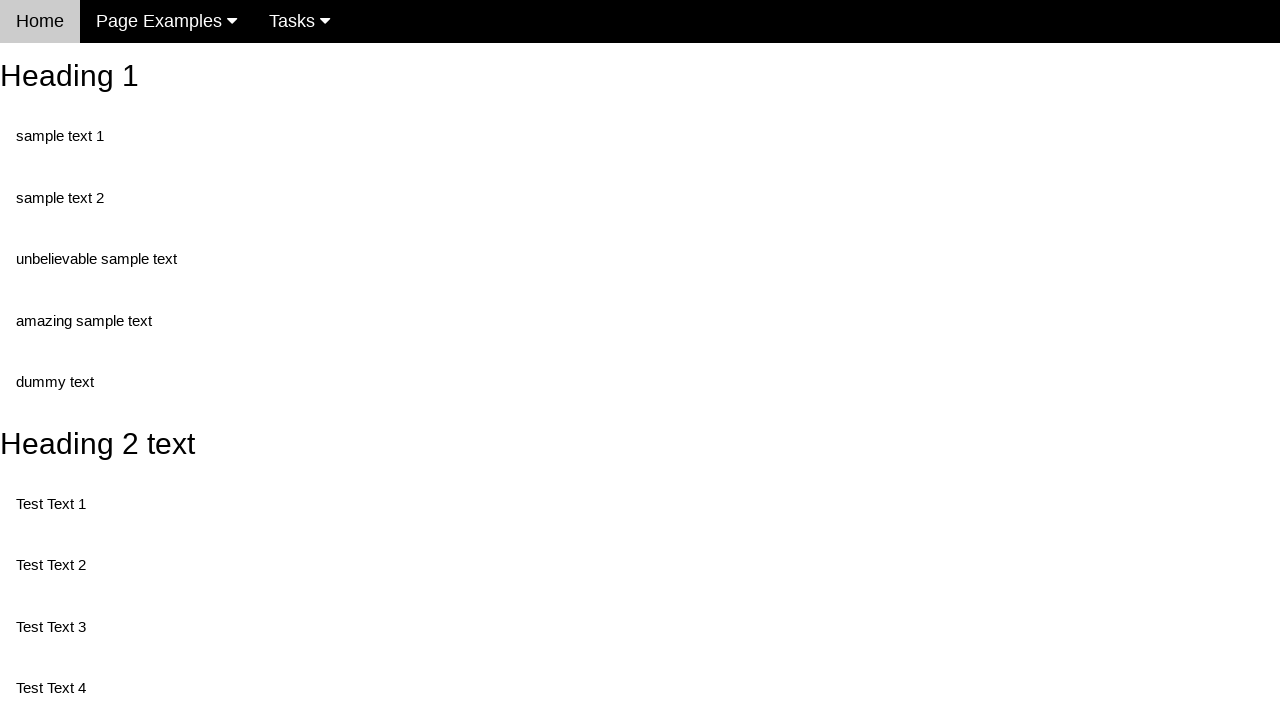

Navigated to locators example page
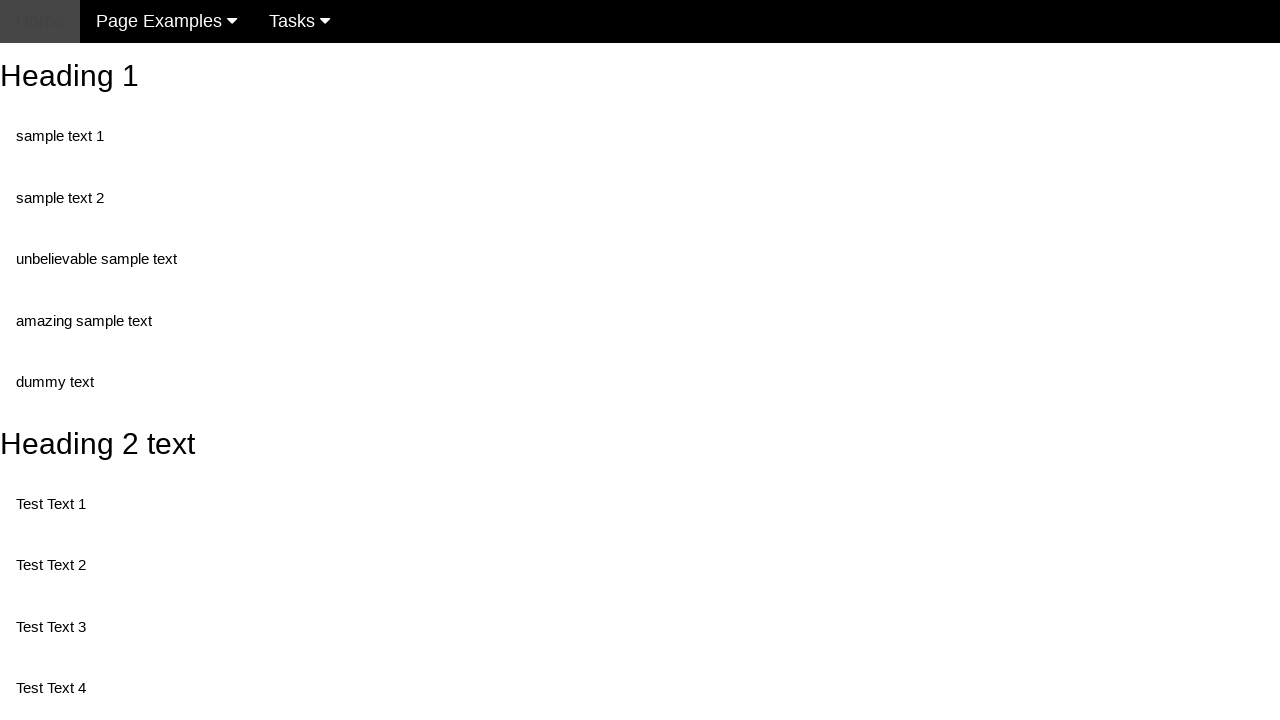

Waited for elements with class 'test' to be present
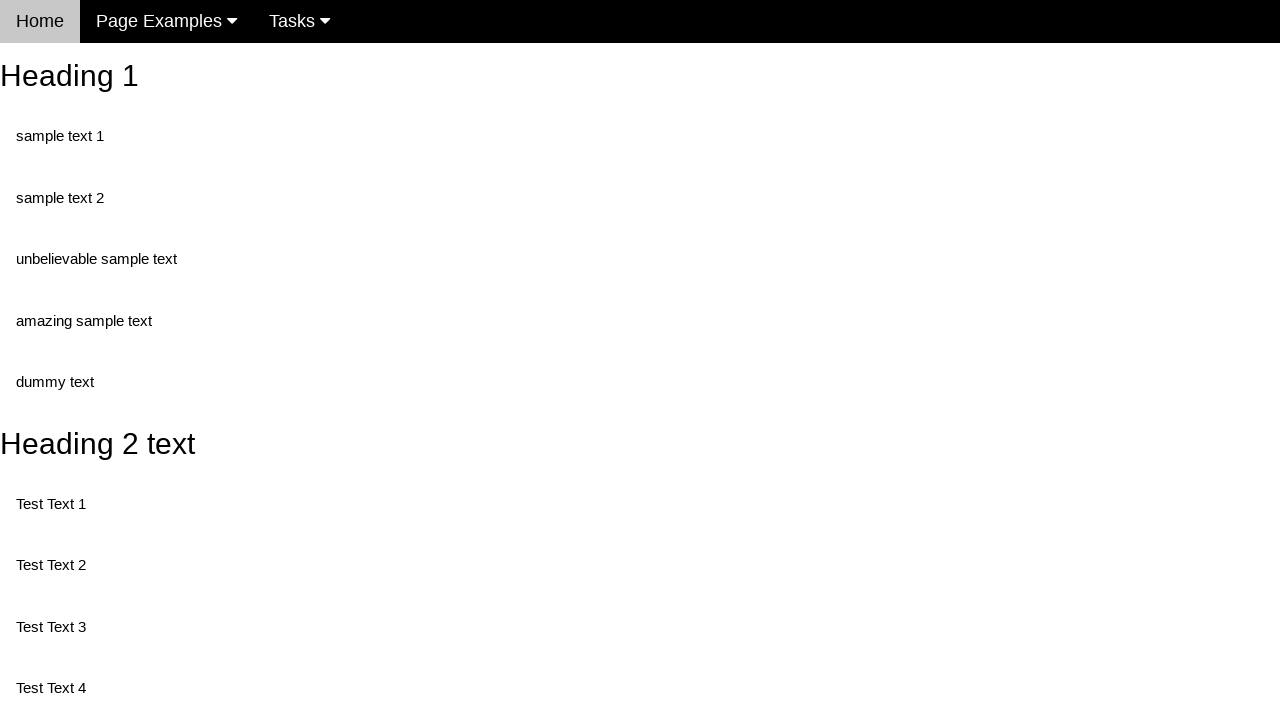

Located all elements with class 'test'
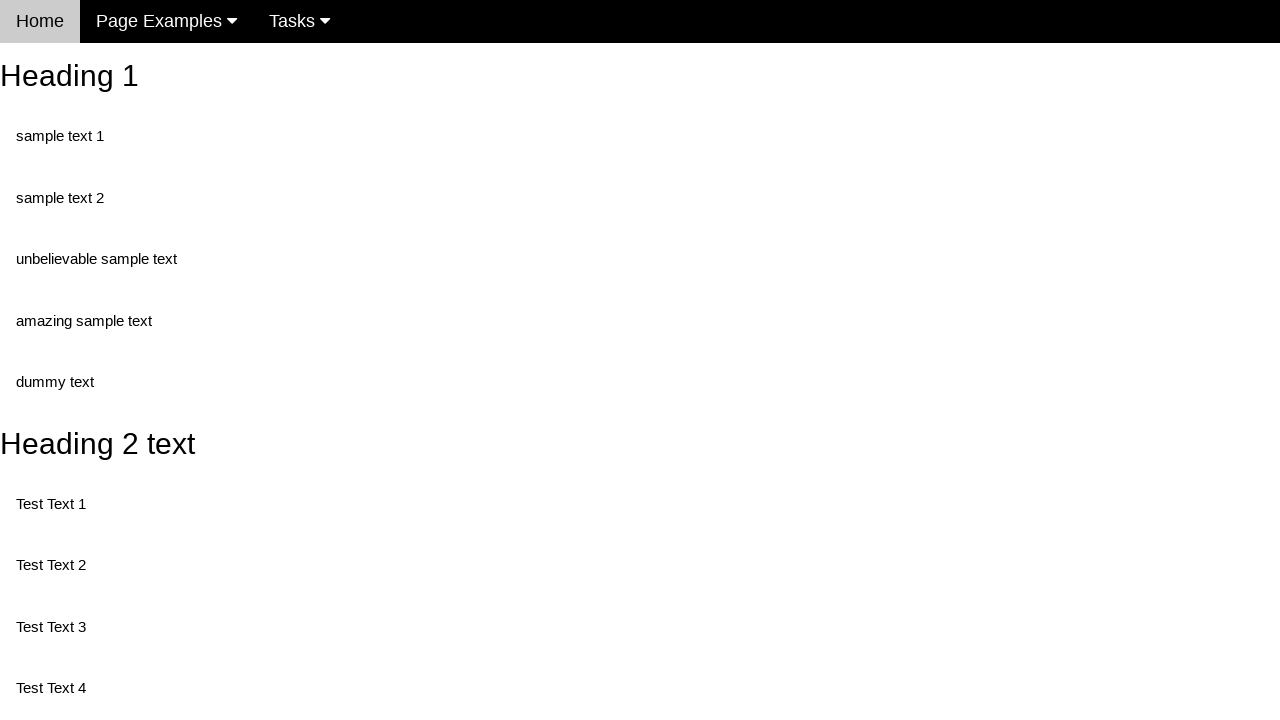

Retrieved count of elements with class 'test': 5
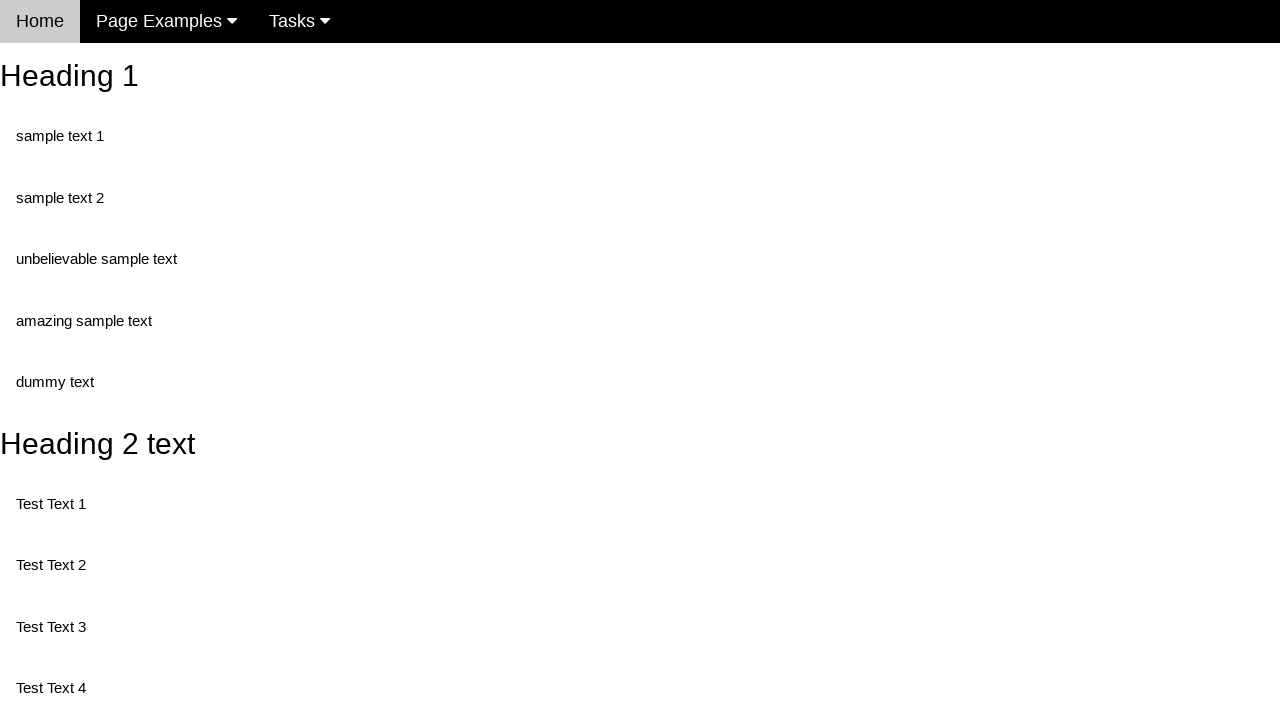

Retrieved text from element 1 of 5: 'Test Text 1'
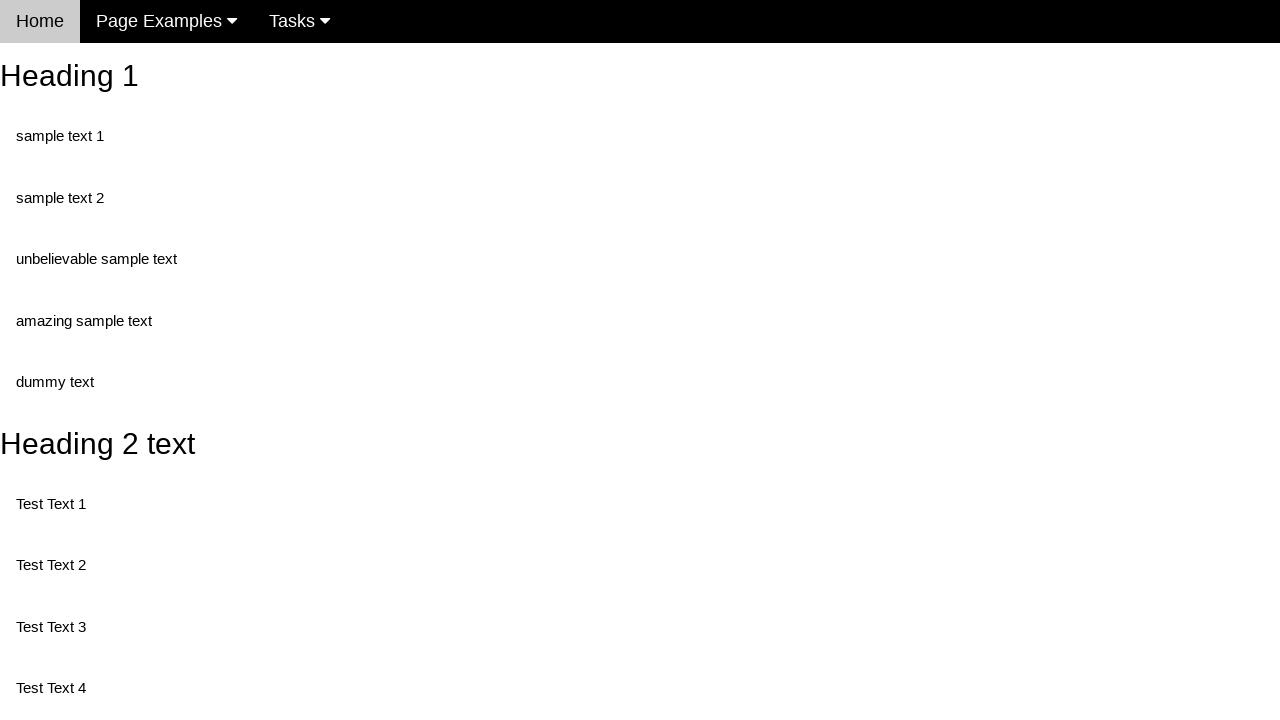

Retrieved text from element 2 of 5: 'Test Text 3'
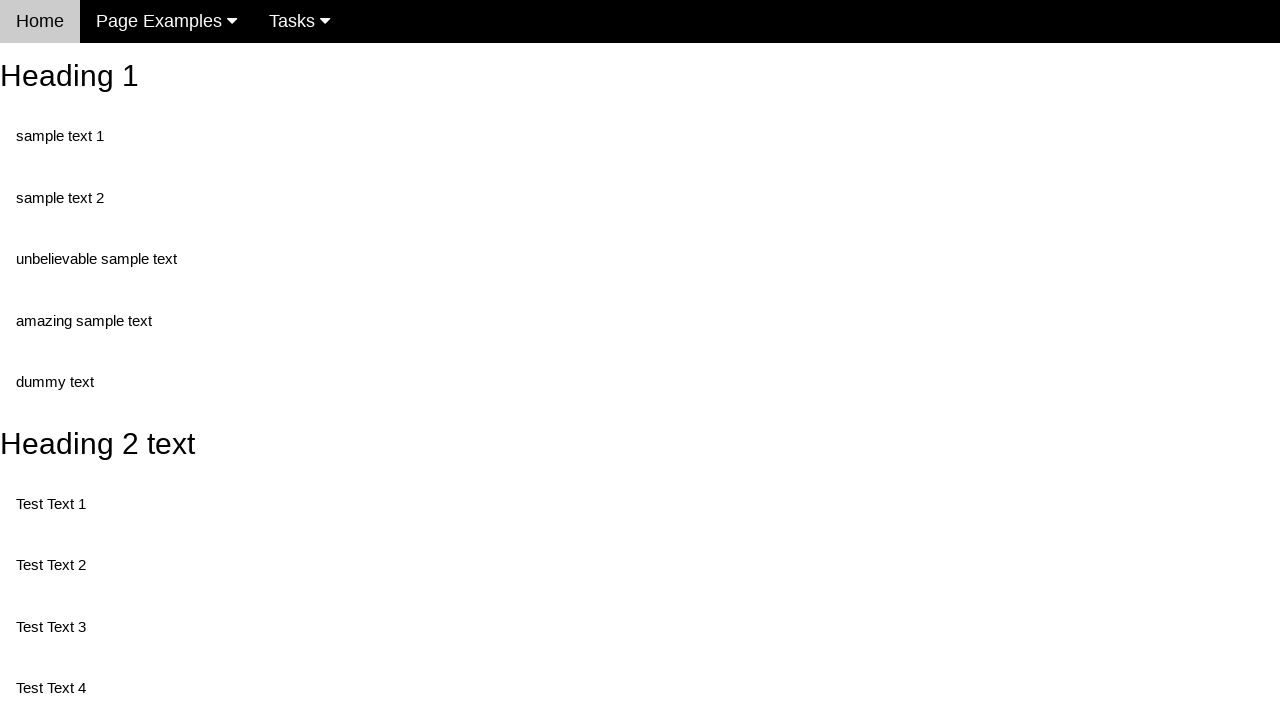

Retrieved text from element 3 of 5: 'Test Text 4'
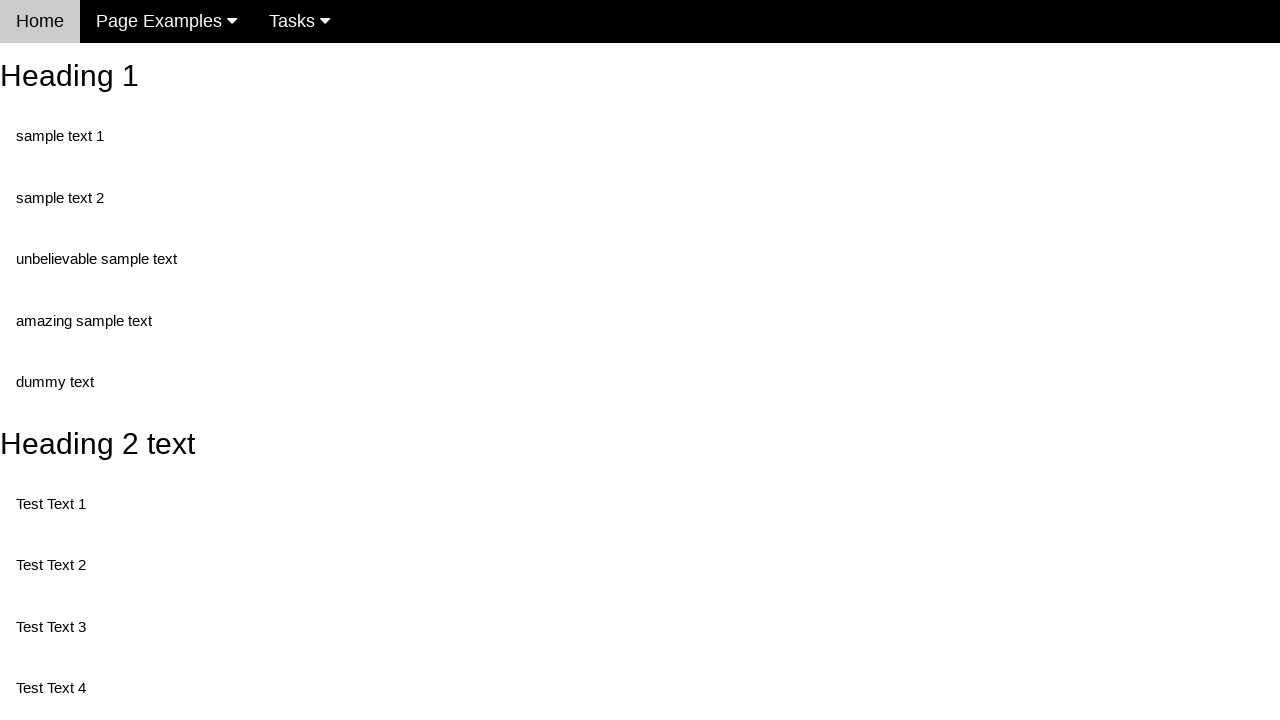

Retrieved text from element 4 of 5: 'Test Text 5'
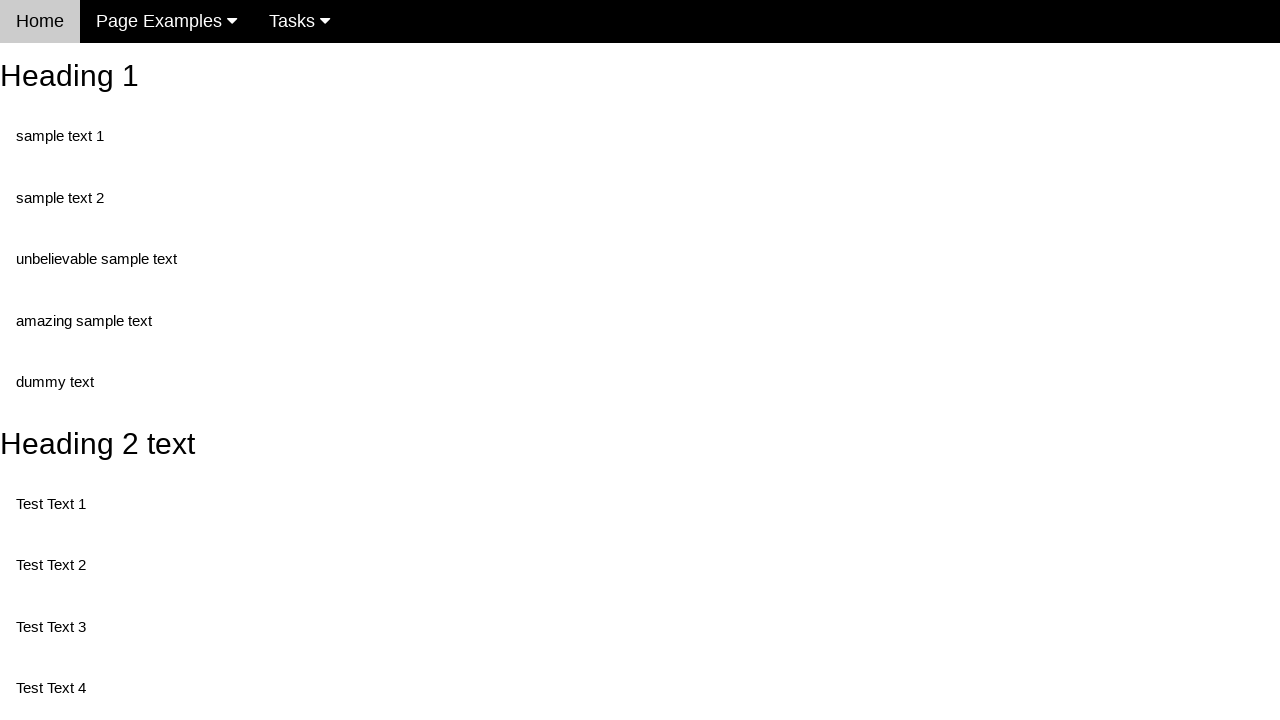

Retrieved text from element 5 of 5: 'Test Text 6'
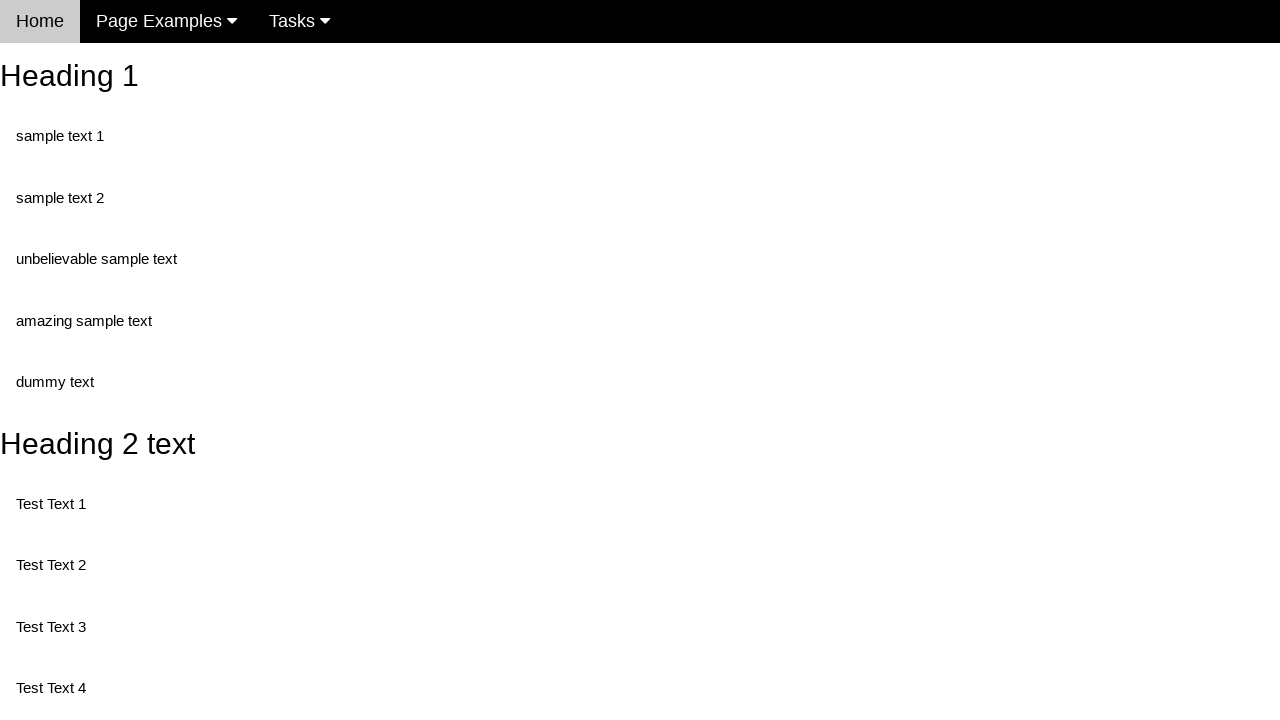

Retrieved text from third element (index 2): 'Test Text 4'
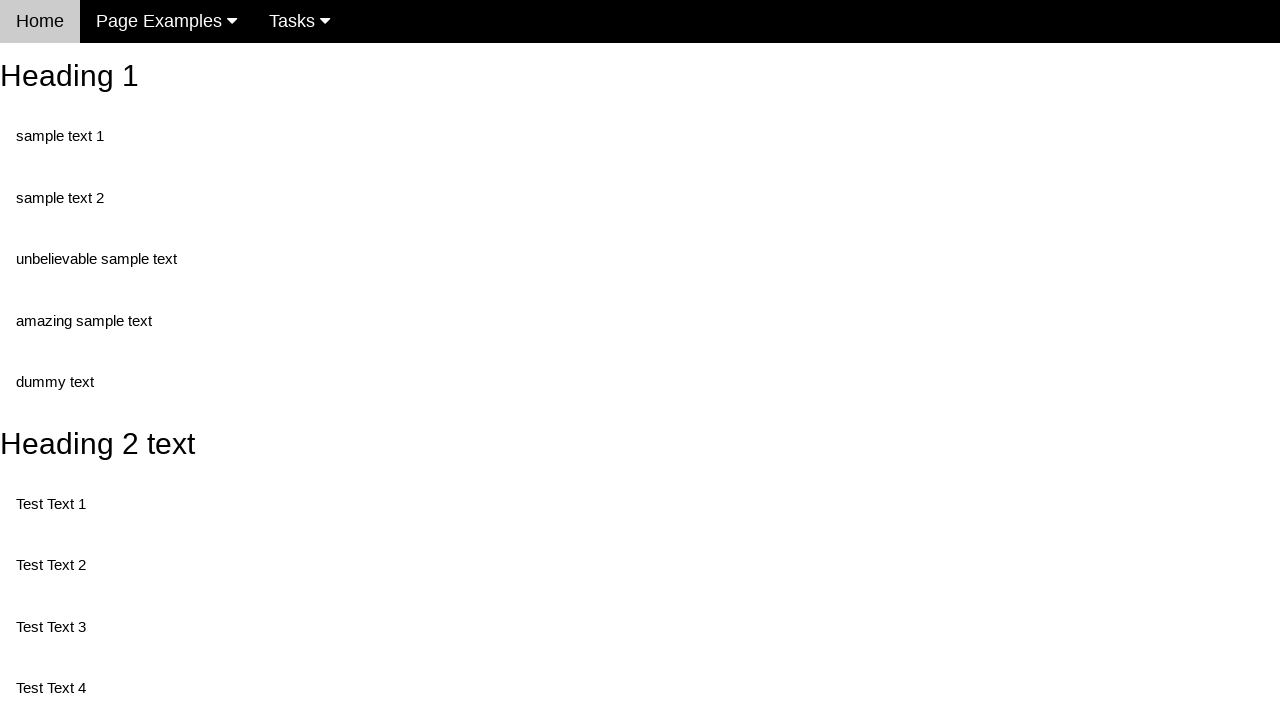

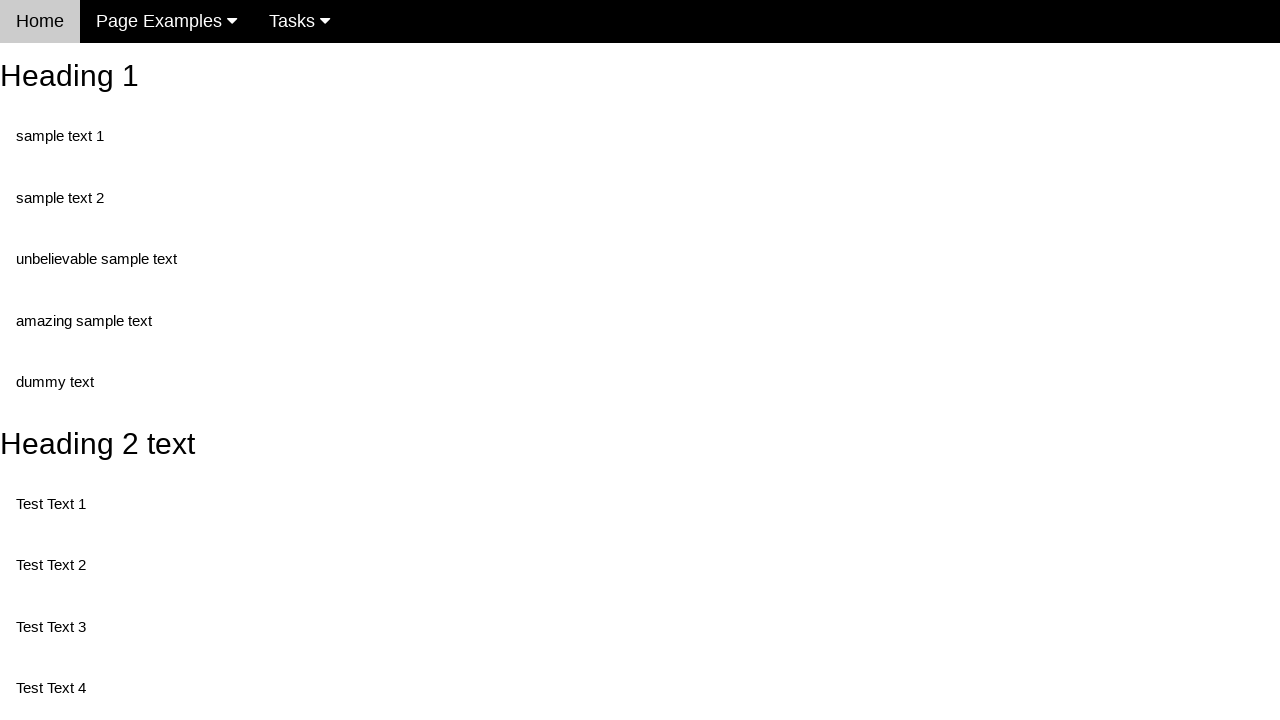